Tests hover functionality by hovering over an avatar image and verifying that additional user information (figcaption) becomes visible

Starting URL: http://the-internet.herokuapp.com/hovers

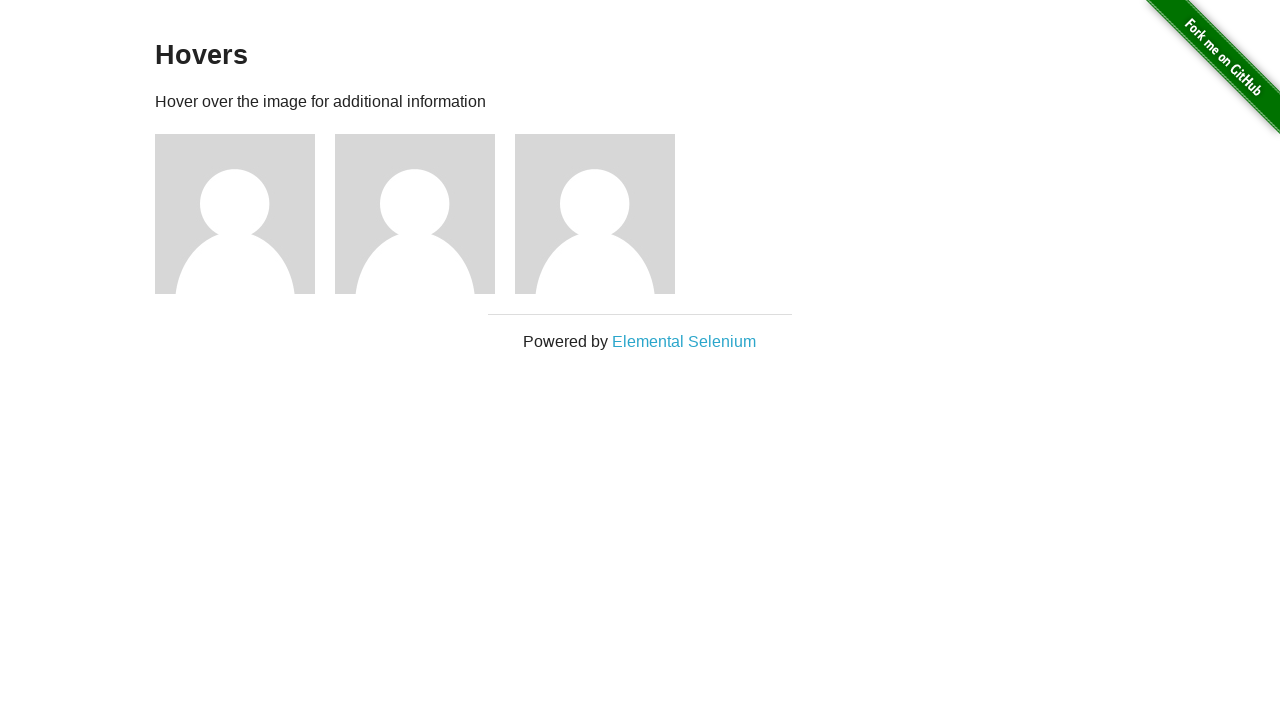

Hovered over the first avatar figure element at (245, 214) on .figure >> nth=0
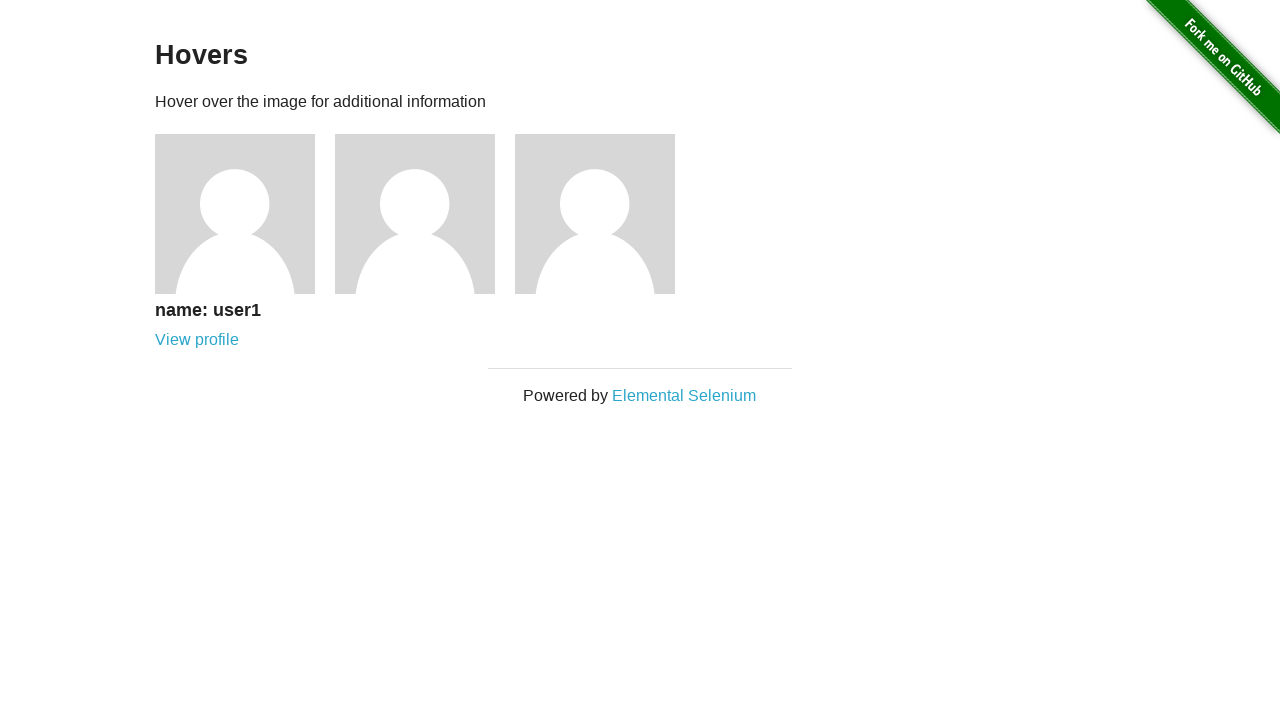

Figcaption became visible after hovering
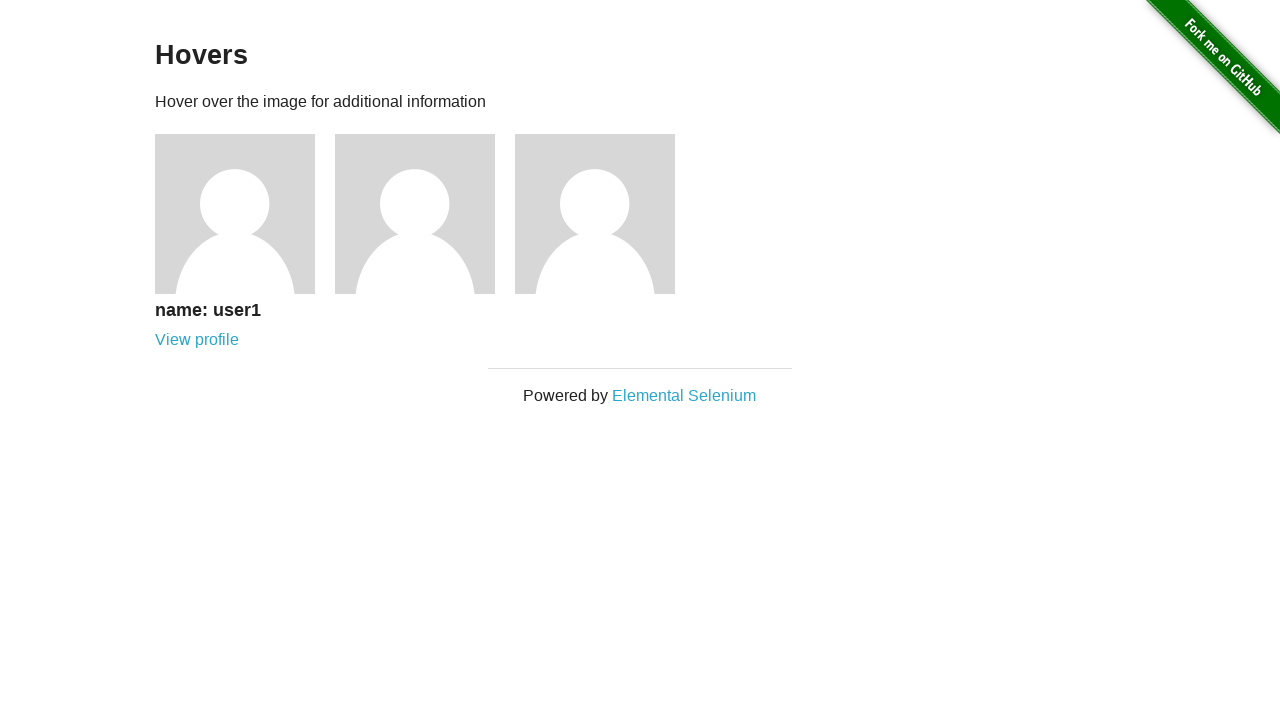

Verified that figcaption is visible
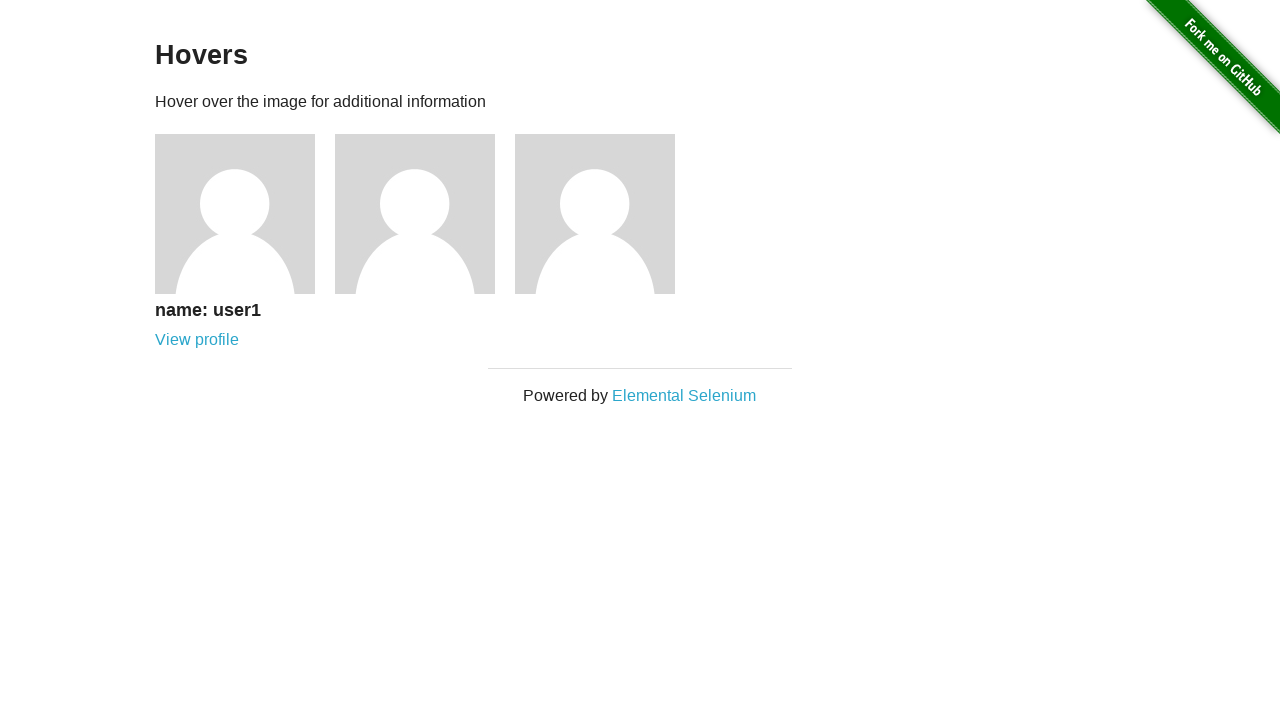

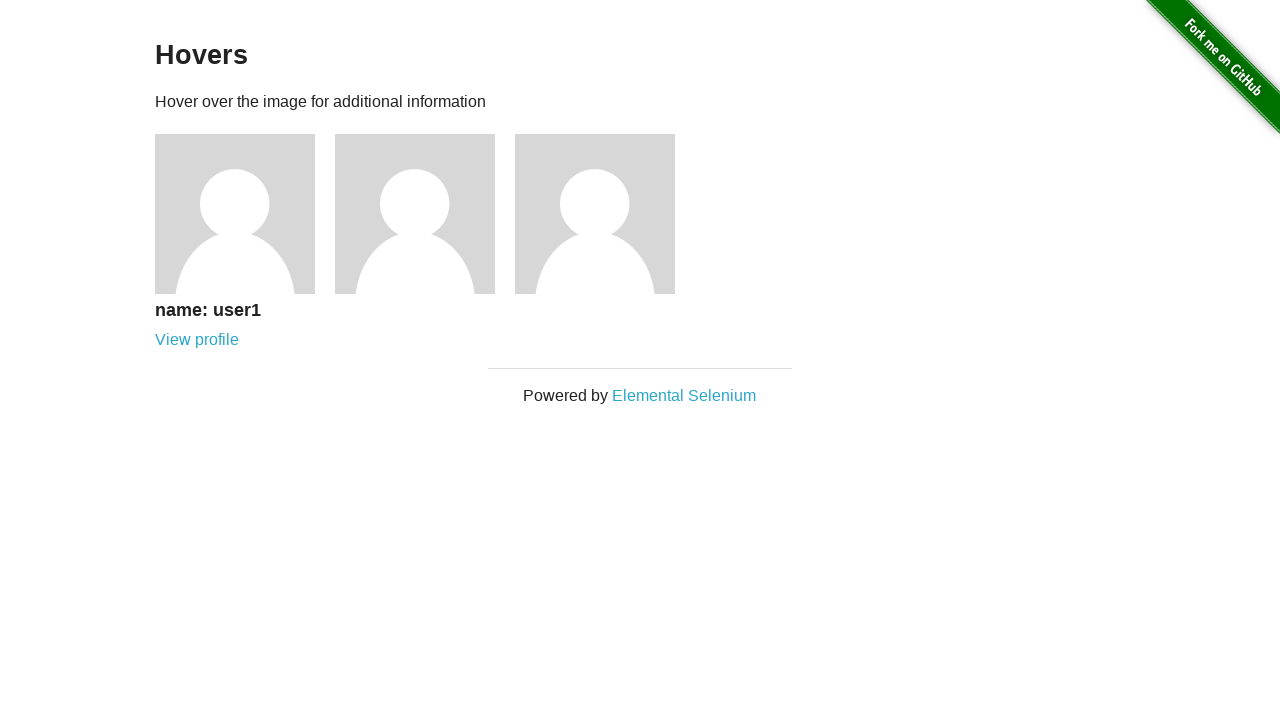